Tests form submission flow by clicking a calculated link text, then filling out a form with personal information (first name, last name, city, country) and submitting it

Starting URL: http://suninjuly.github.io/find_link_text

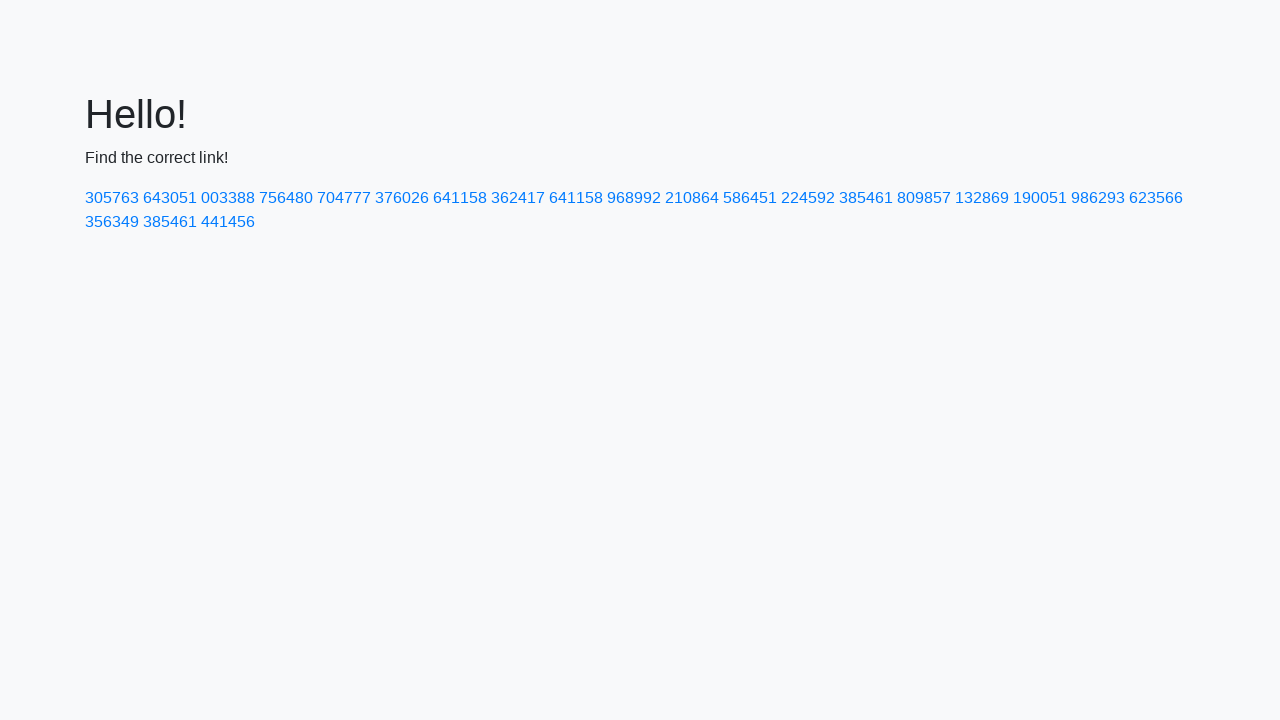

Clicked link with calculated text '224592' at (808, 198) on text=224592
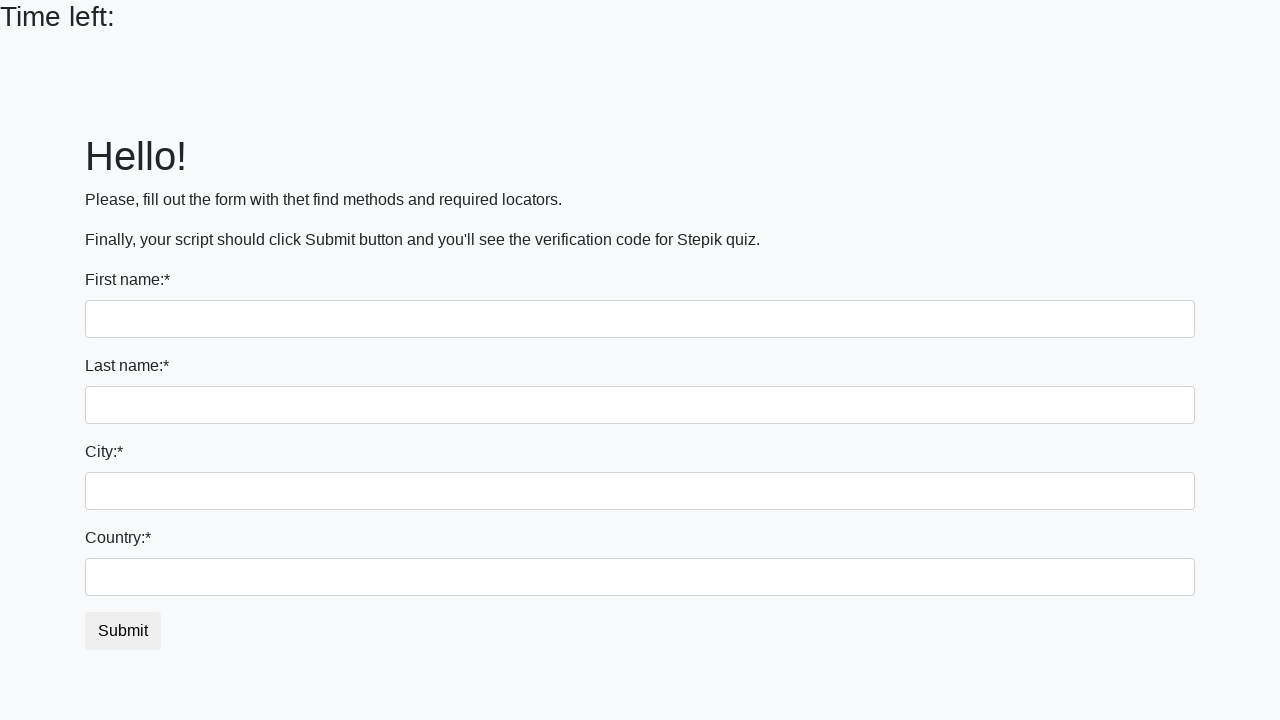

Filled first name field with 'Ivan' on input[type="text"]
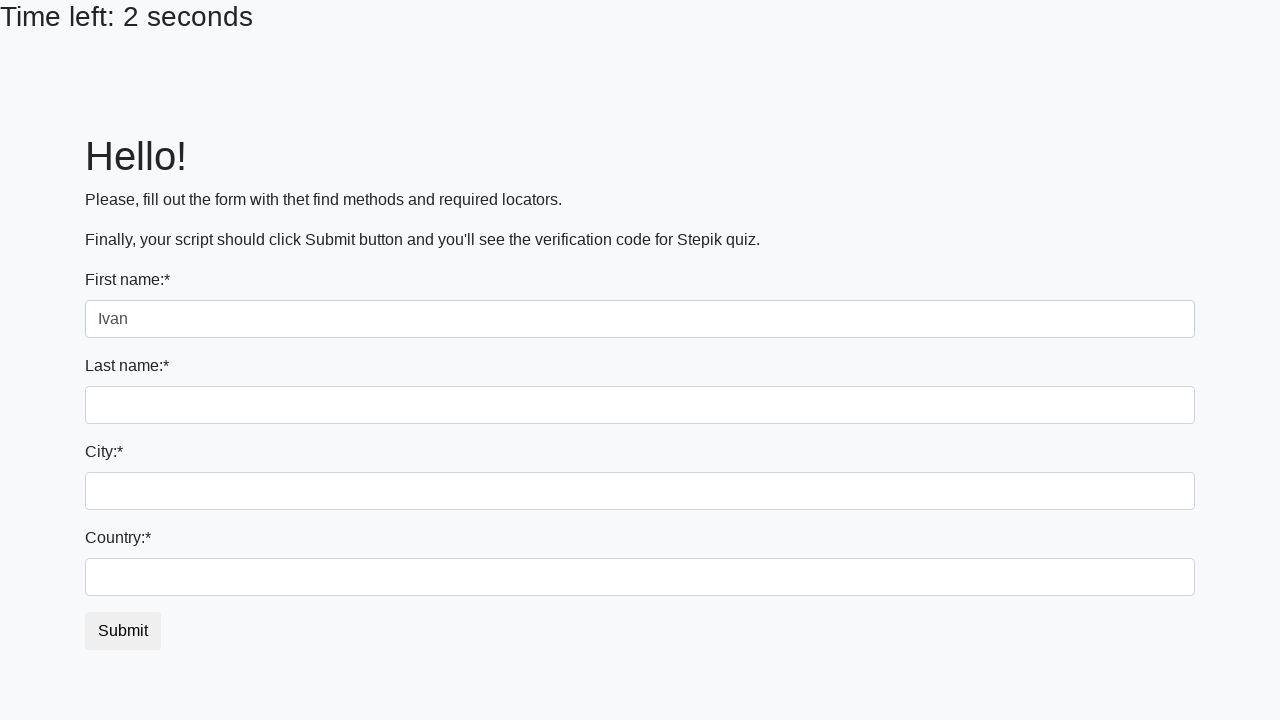

Filled last name field with 'Petrov' on input[name="last_name"]
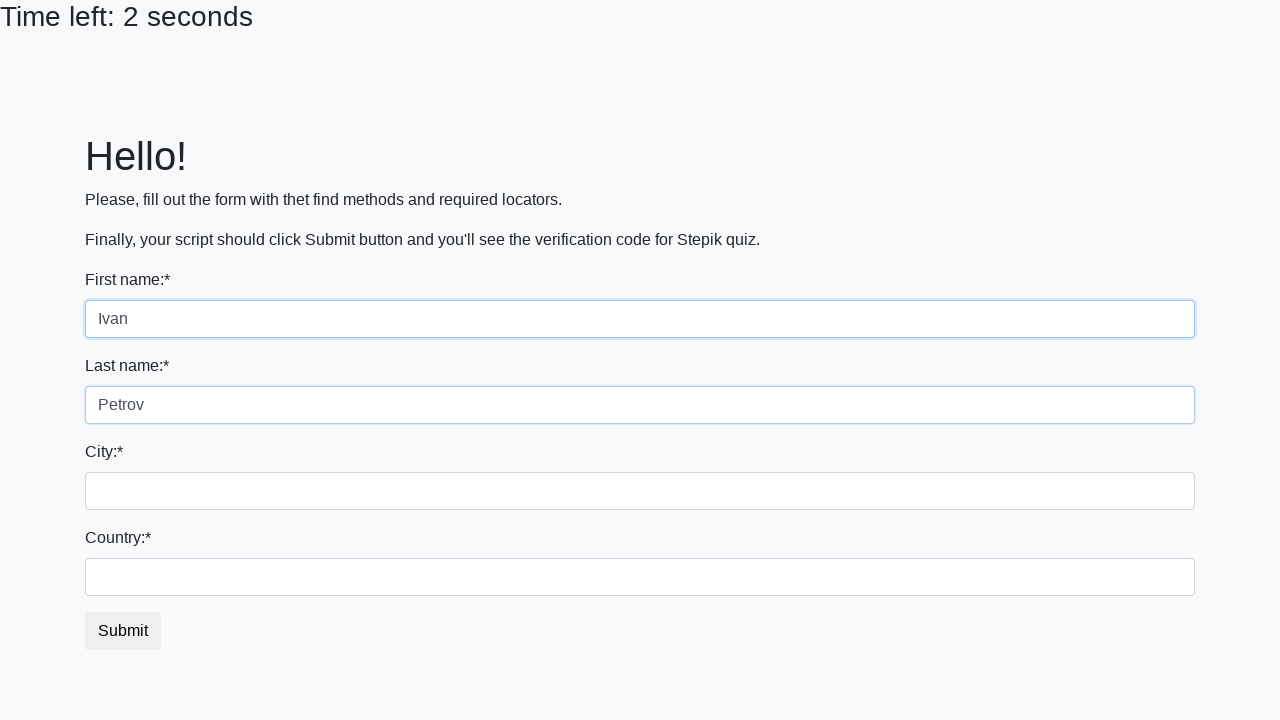

Filled city field with 'Smolensk' on .city
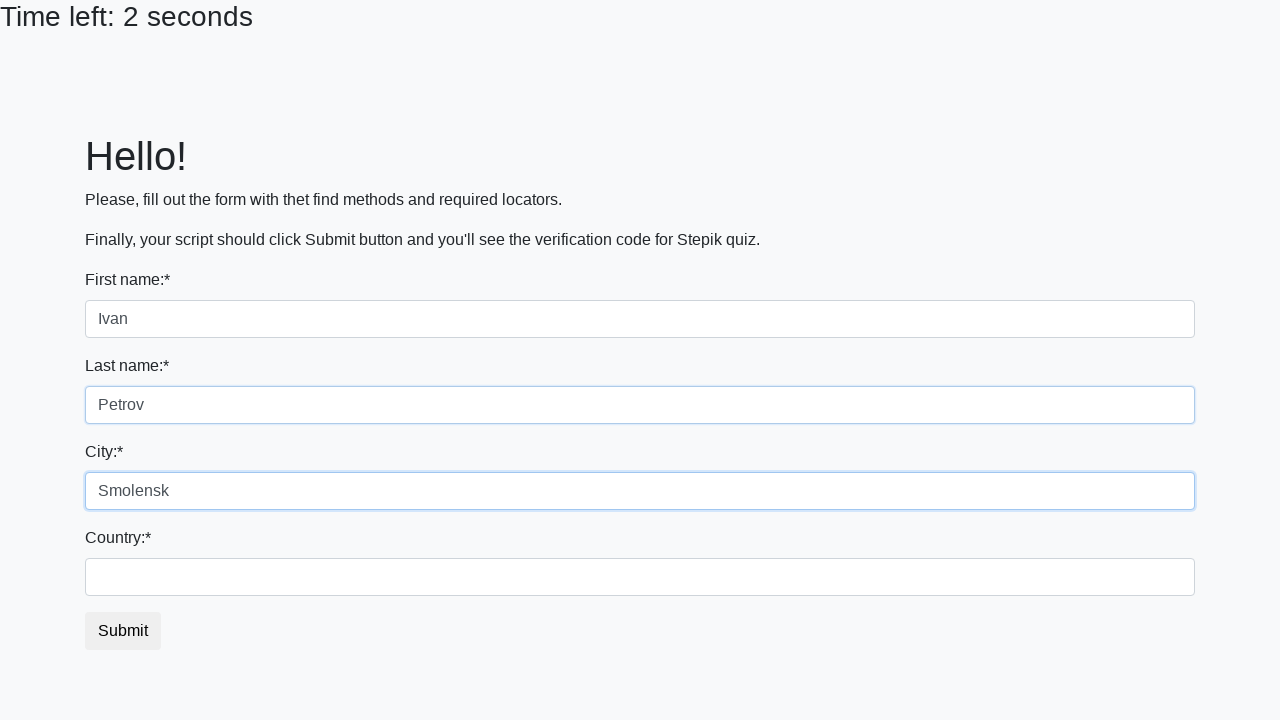

Filled country field with 'Russia' on #country
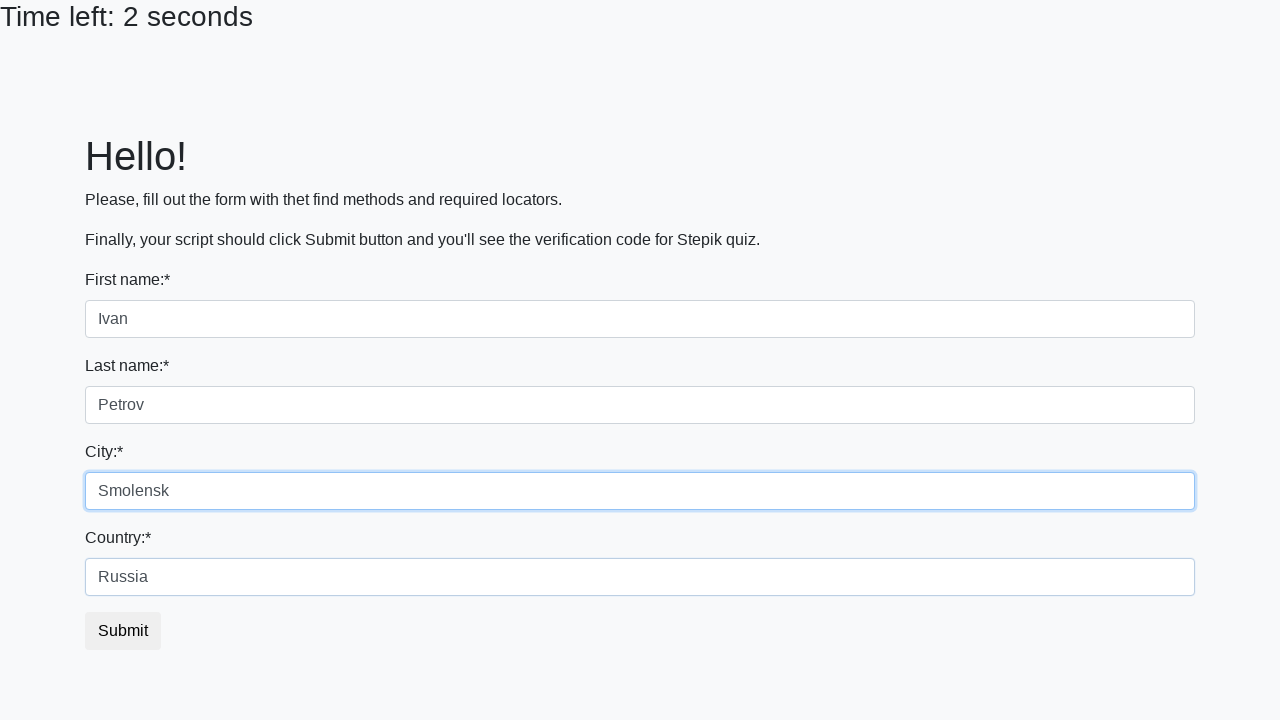

Clicked submit button to submit the form at (123, 631) on button.btn
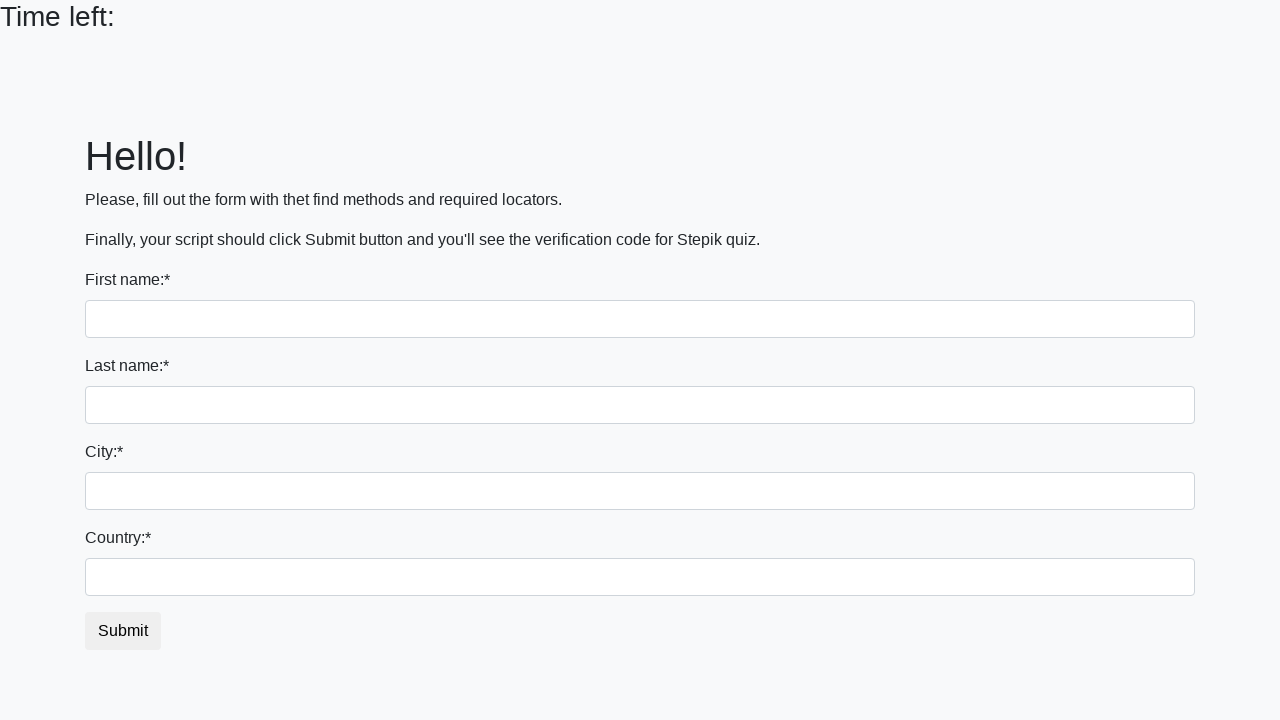

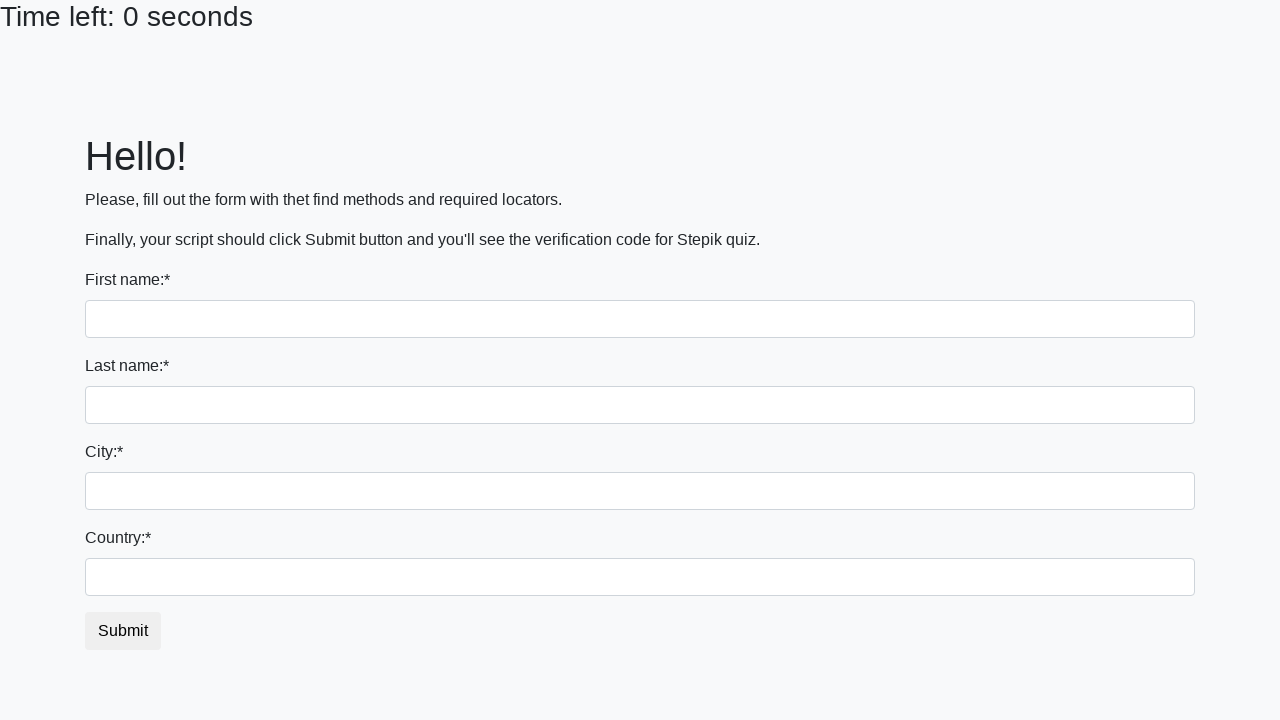